Fills the subject field using autocomplete in the practice form

Starting URL: https://demoqa.com/automation-practice-form

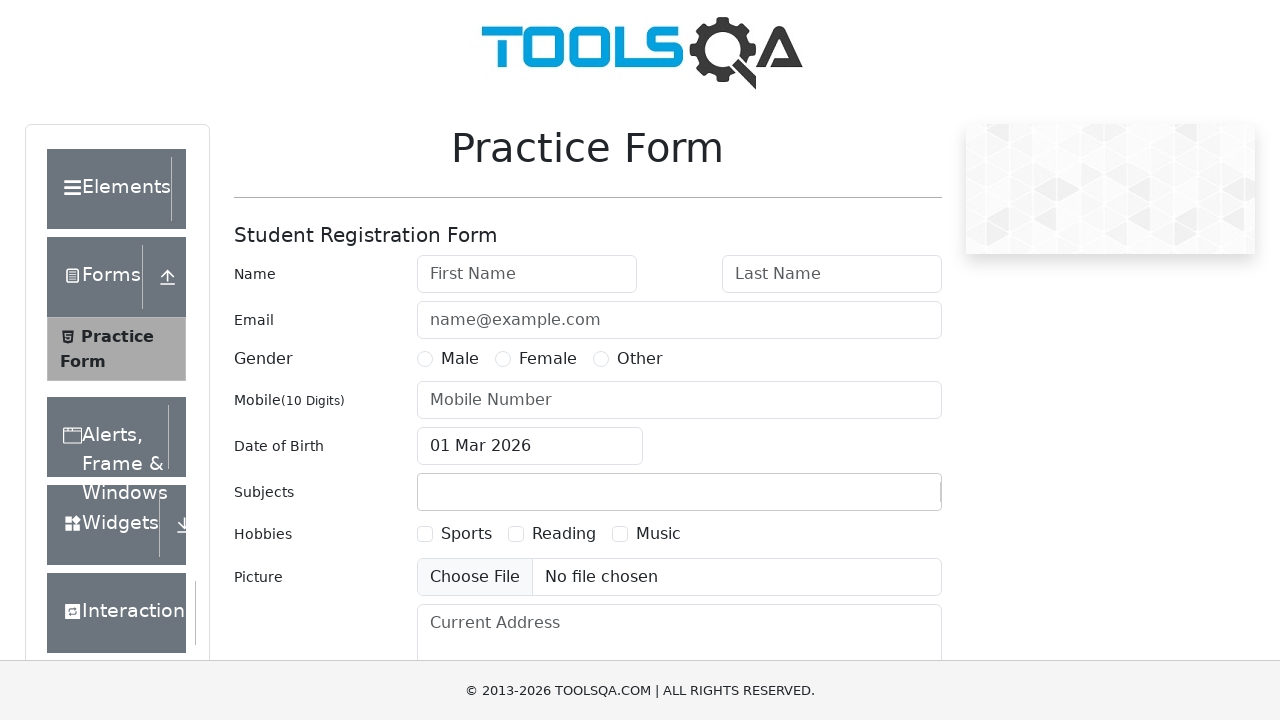

Filled subject field with 'Math' on #subjectsInput
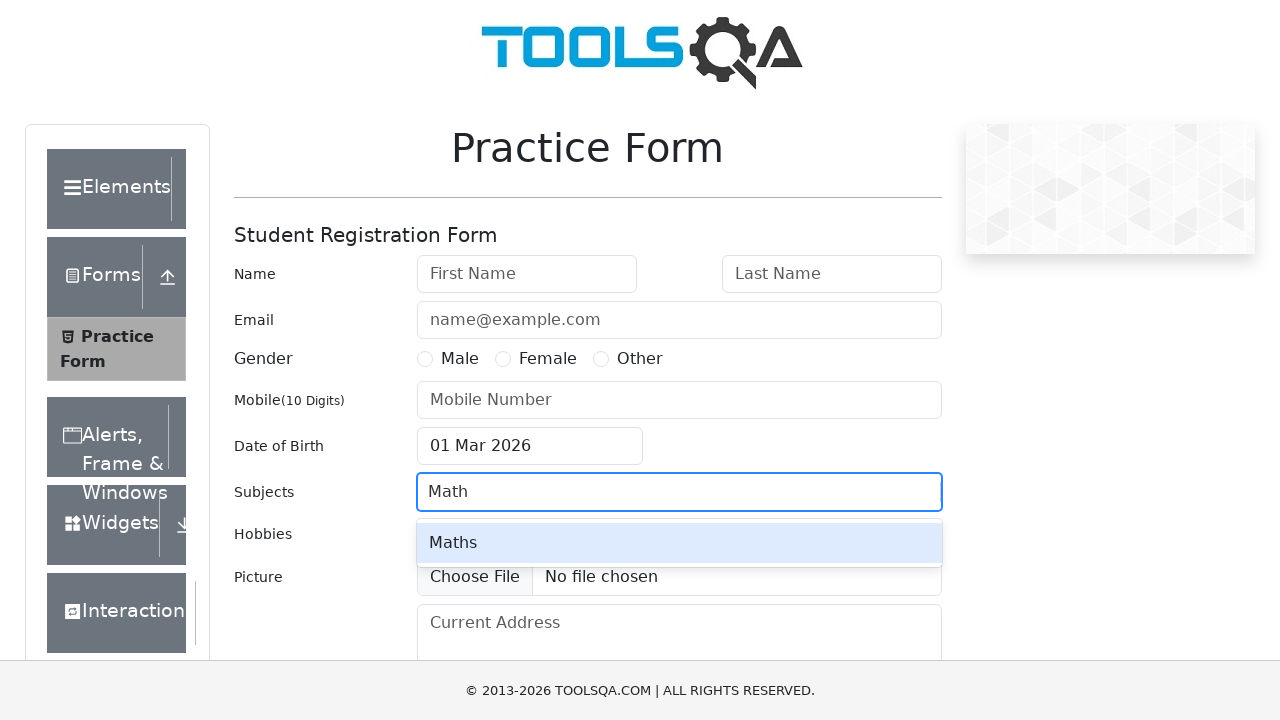

Pressed Enter to select 'Math' from autocomplete
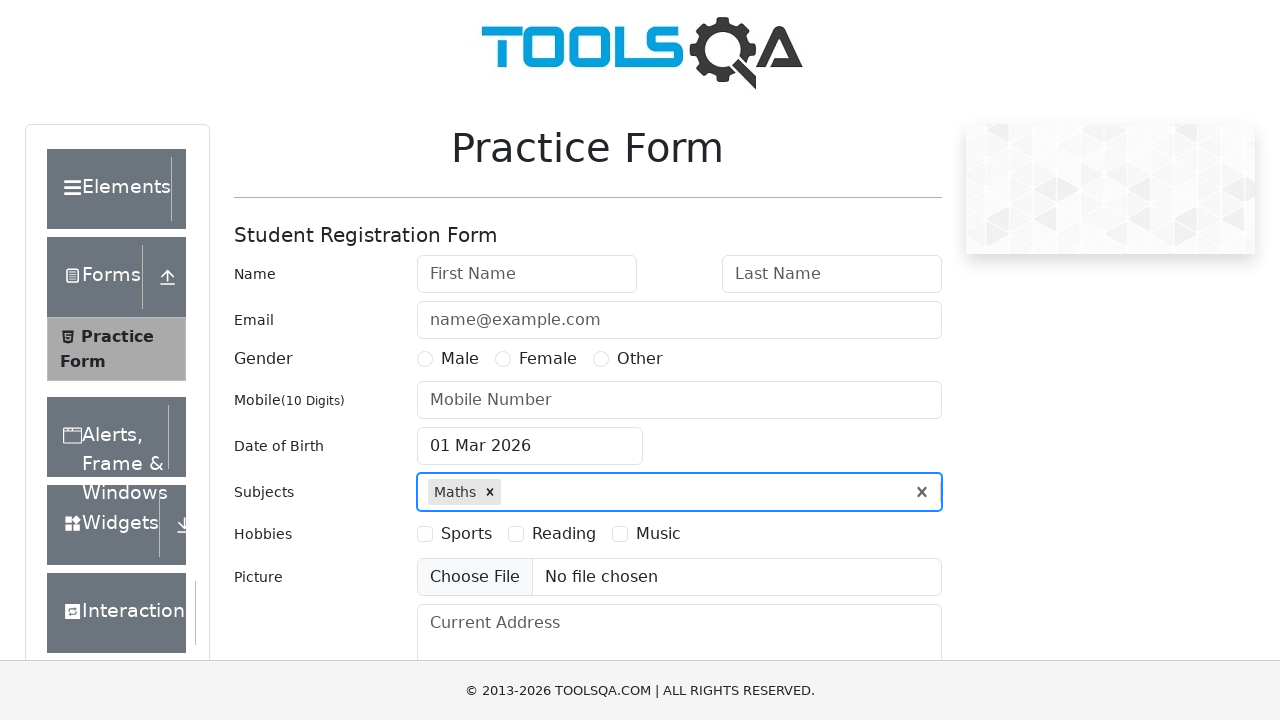

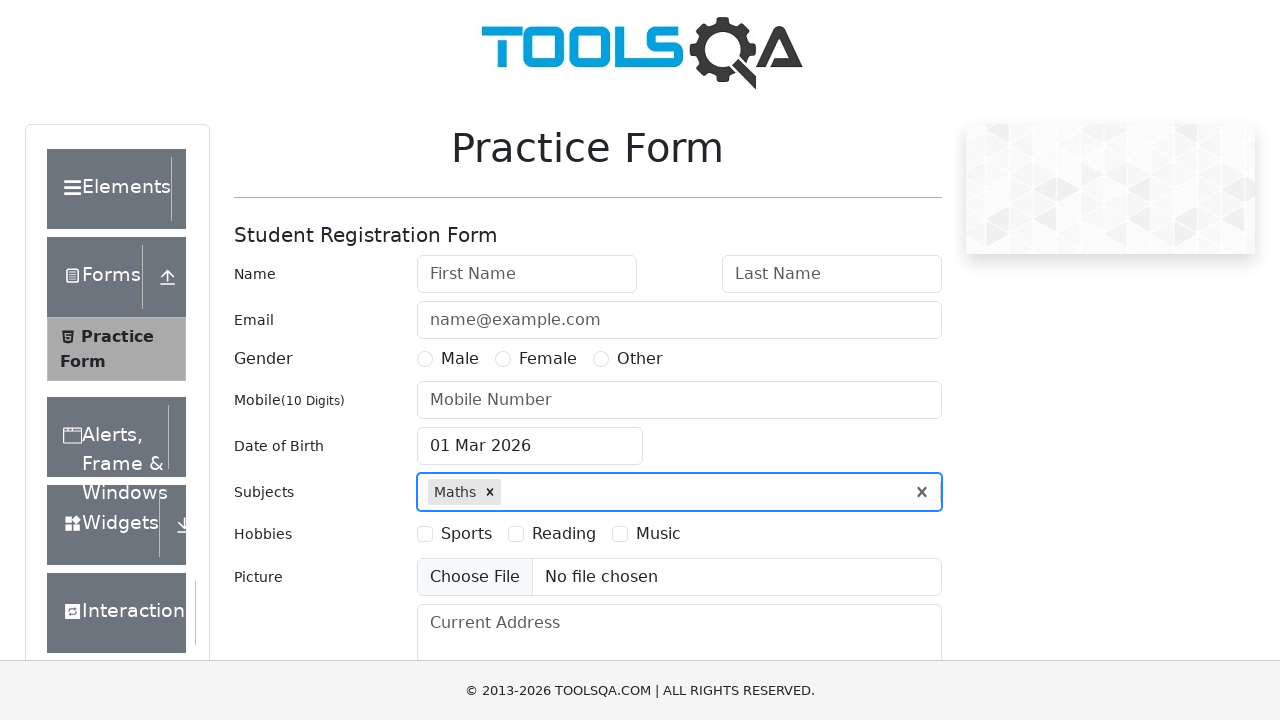